Tests form interaction on a demo QA practice form by scrolling down the page and filling in the current address textarea field

Starting URL: https://demoqa.com/automation-practice-form

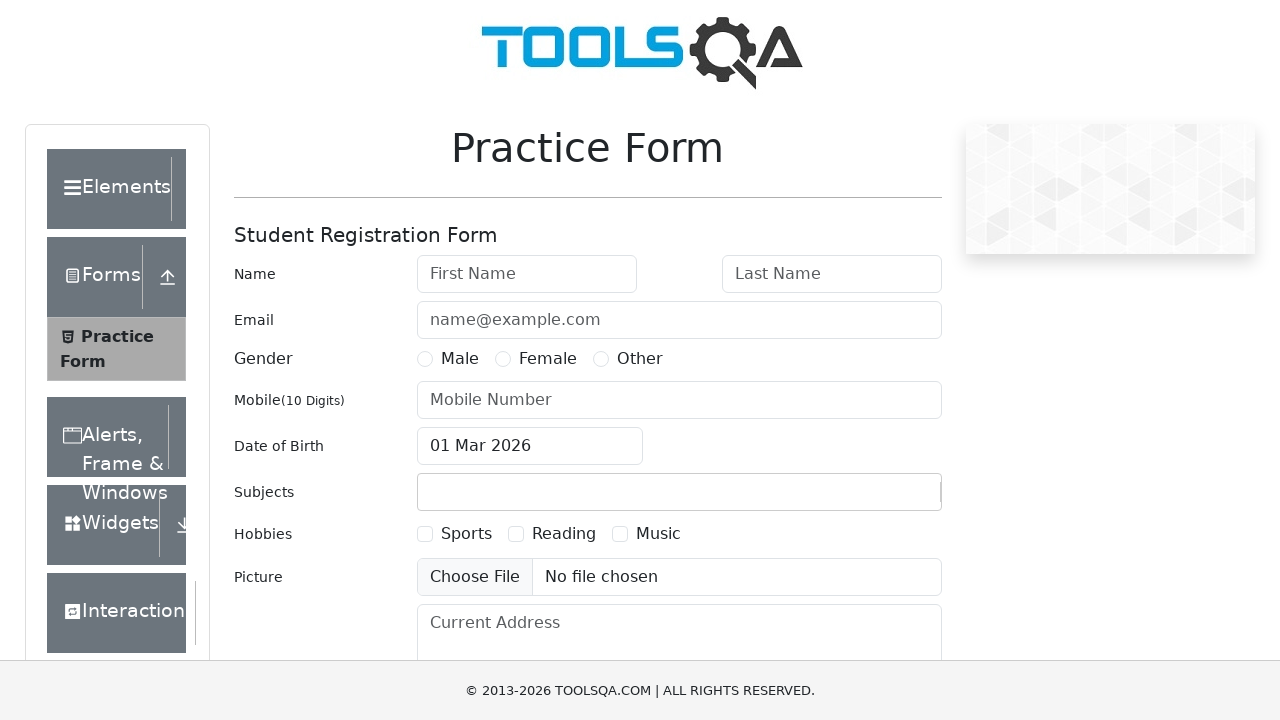

Scrolled down the page by 700 pixels
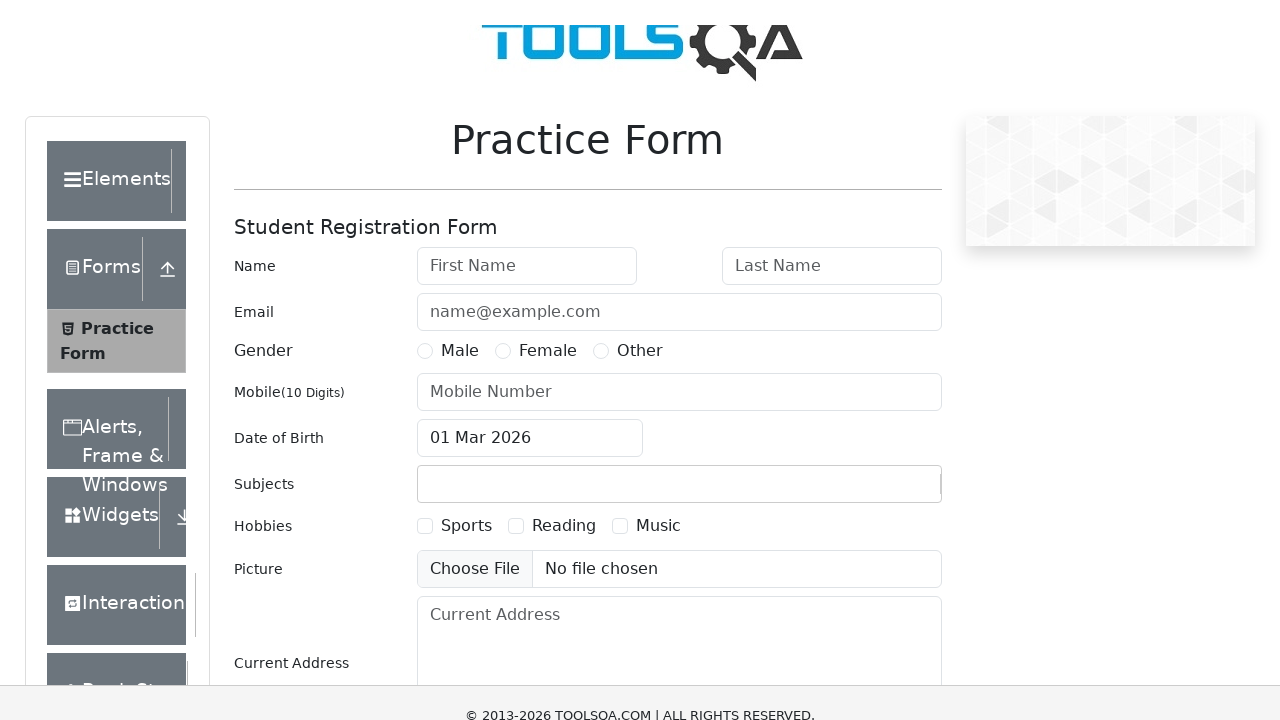

Clicked on the current address textarea field at (679, 343) on textarea#currentAddress
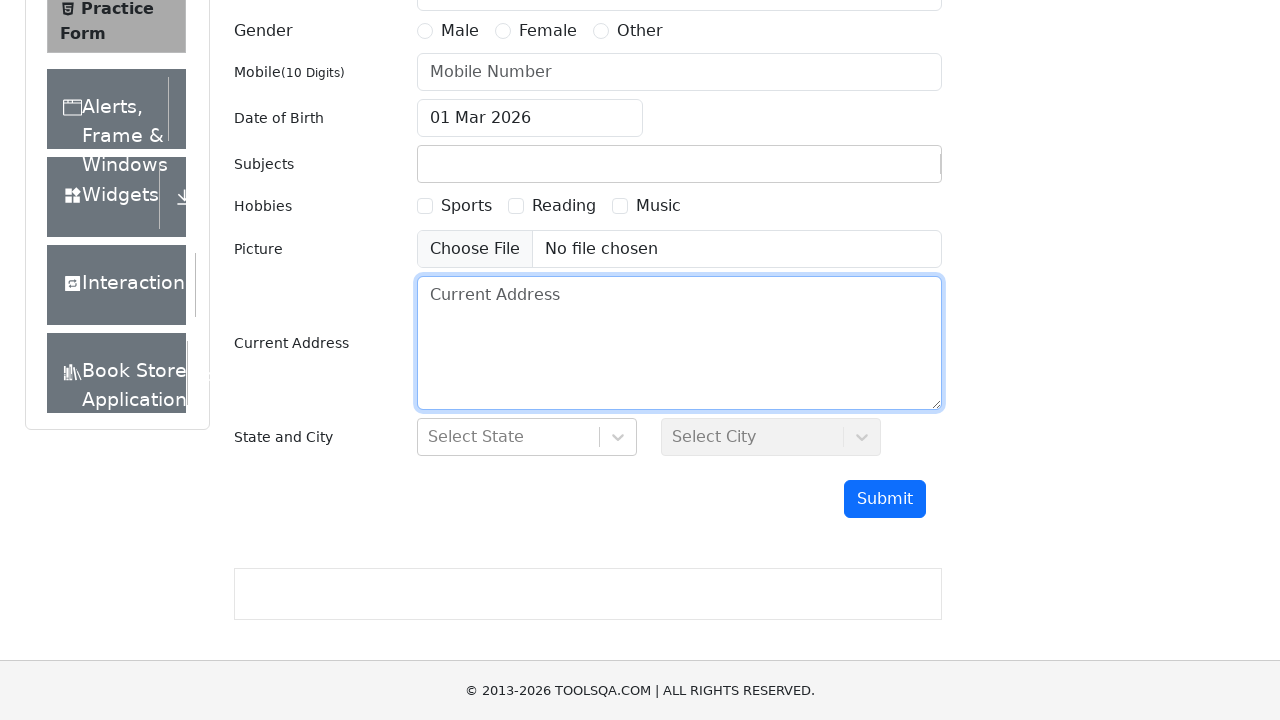

Filled current address field with '123 Main Street, Apartment 4B, New York' on textarea#currentAddress
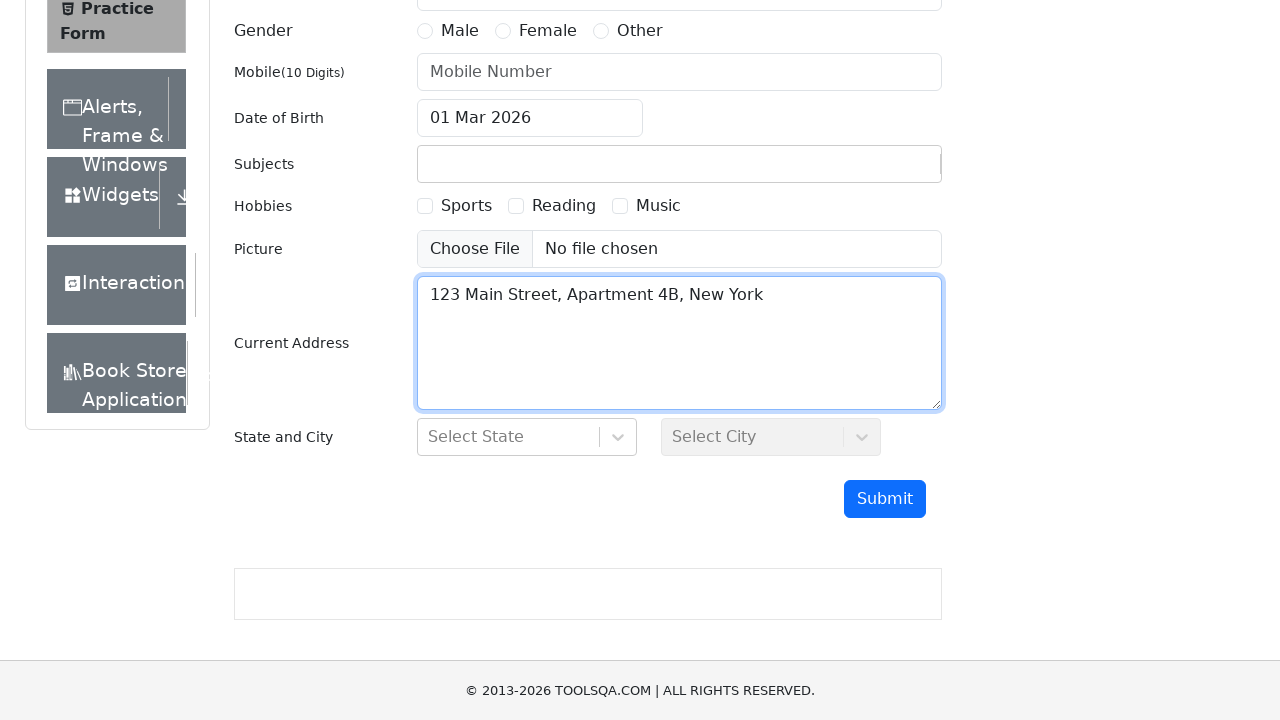

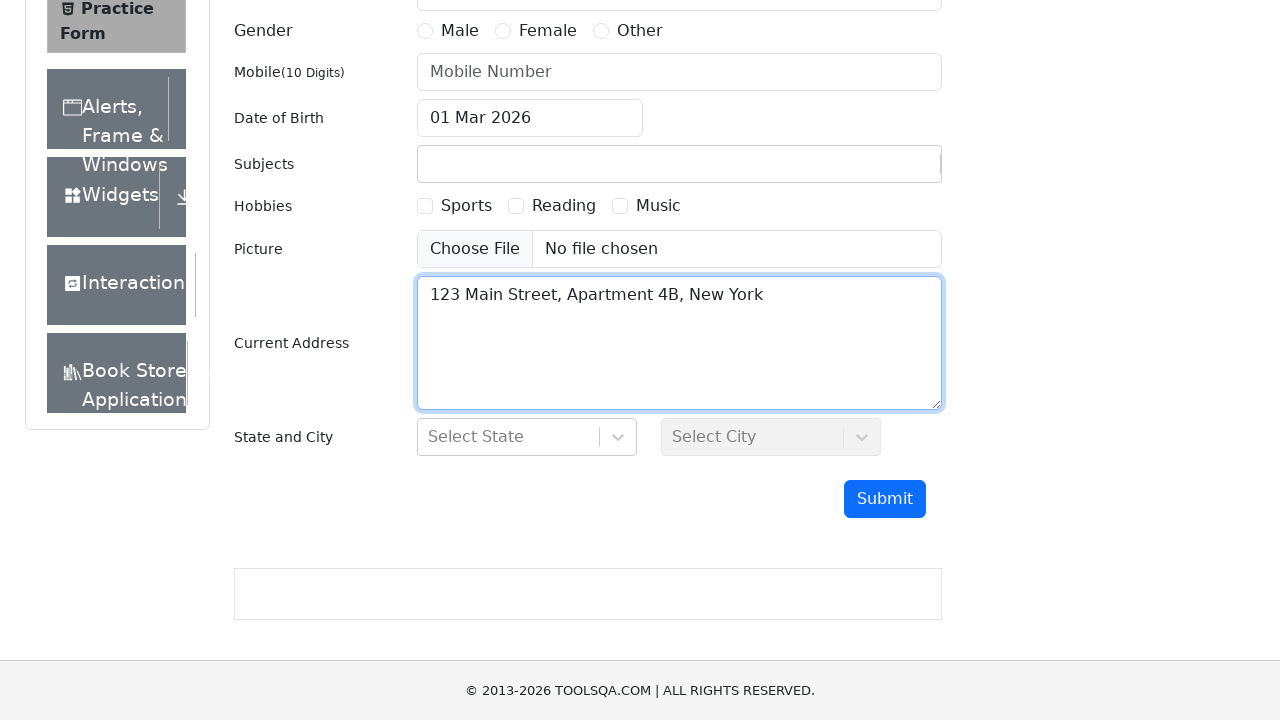